Tests right-click context menu functionality by right-clicking on an element and selecting an option from the context menu

Starting URL: http://swisnl.github.io/jQuery-contextMenu/demo.html

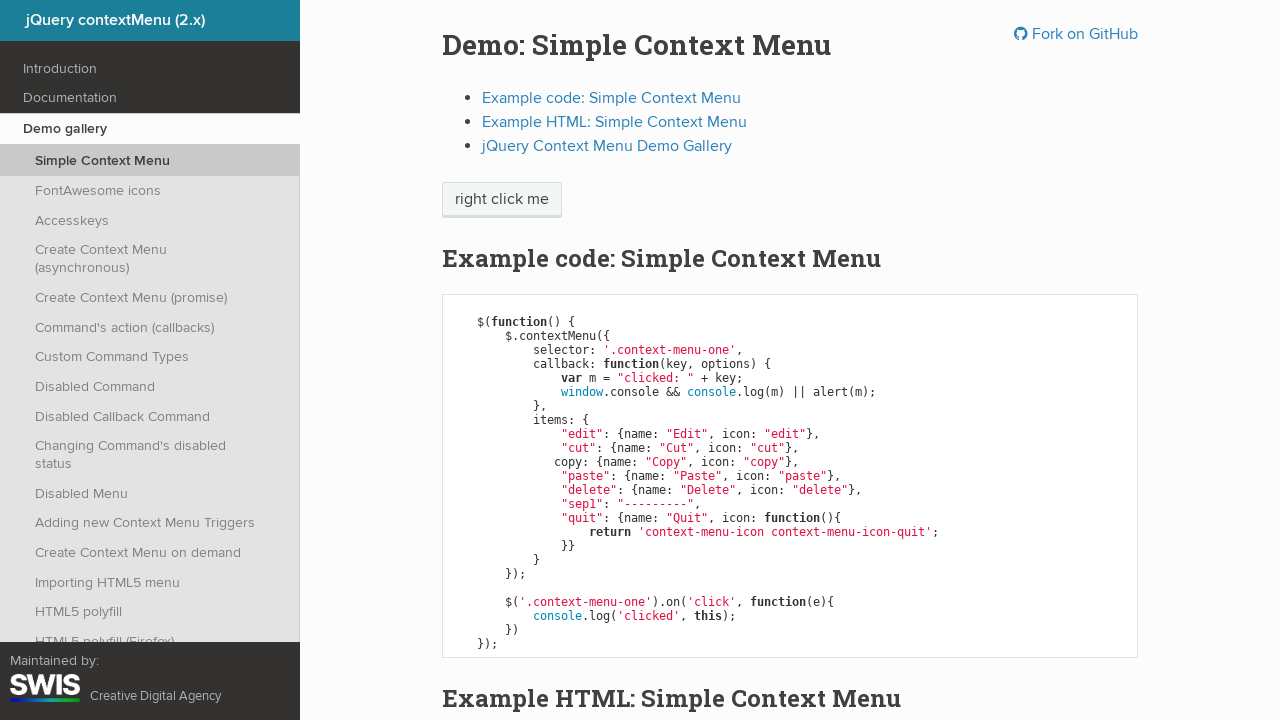

Right-click target element is visible
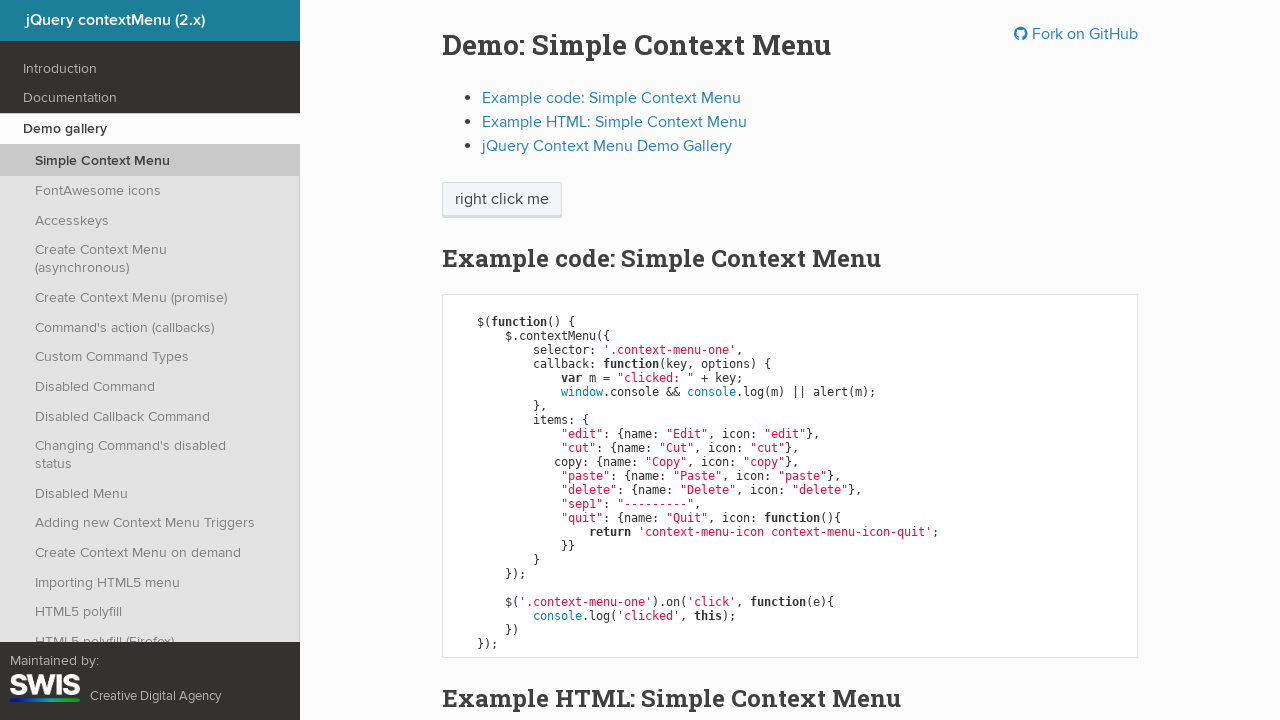

Right-clicked on 'right click me' element to open context menu at (502, 200) on xpath=//span[text()='right click me']
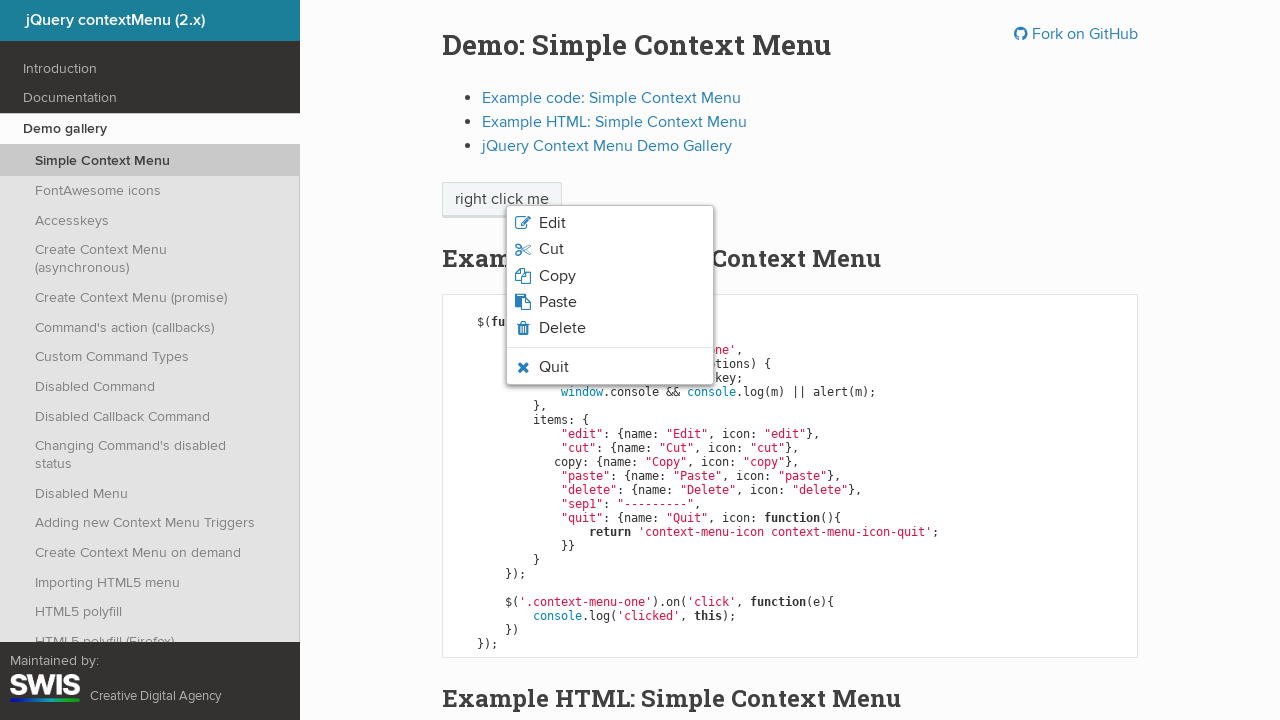

Clicked 'Quit' option from context menu at (554, 367) on xpath=//*[text()='Quit']
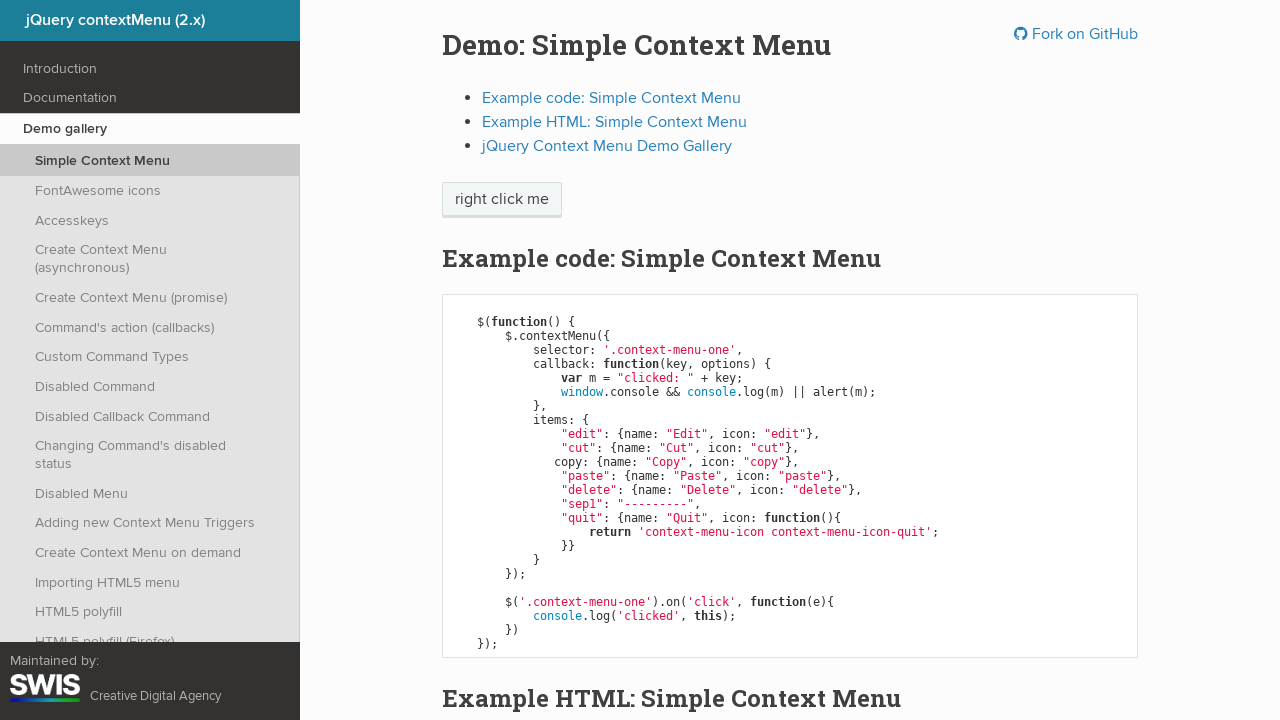

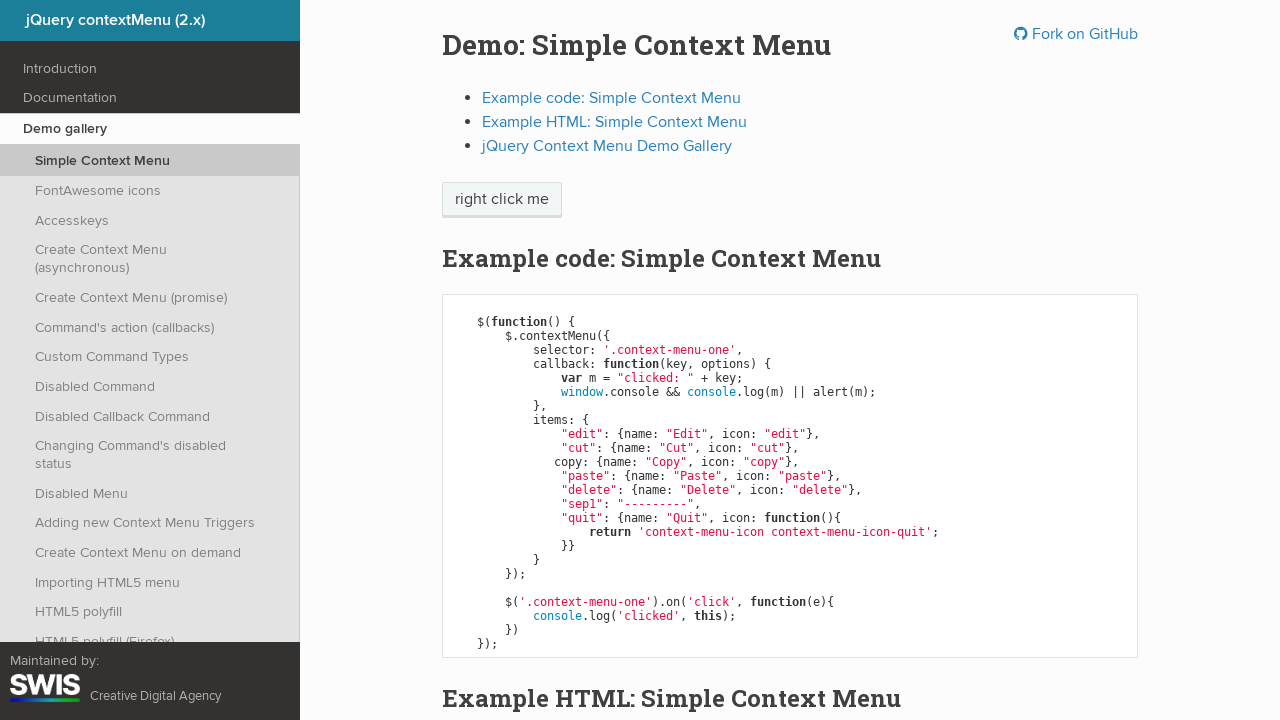